Tests alert dialog functionality by triggering a prompt alert, entering text, and accepting it

Starting URL: https://www.leafground.com/alert.xhtml

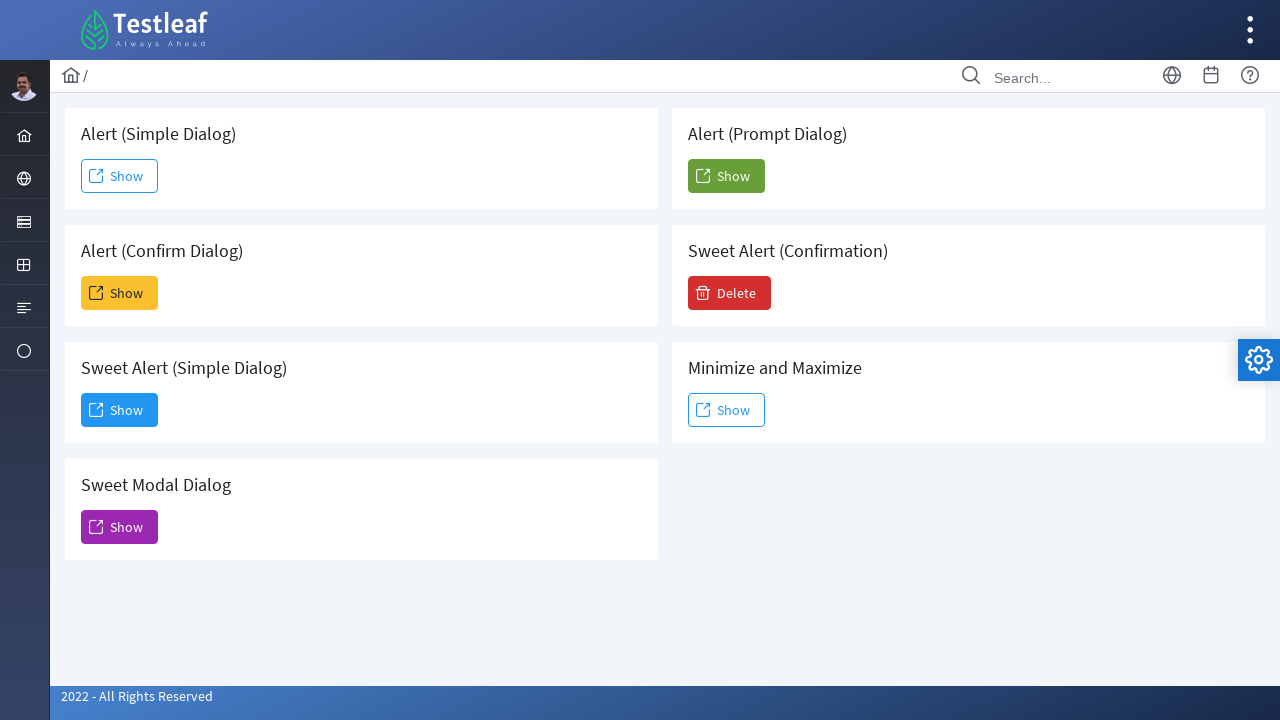

Clicked button to trigger prompt alert at (726, 176) on xpath=(//button[@name='j_idt88:j_idt104']//span)[2]
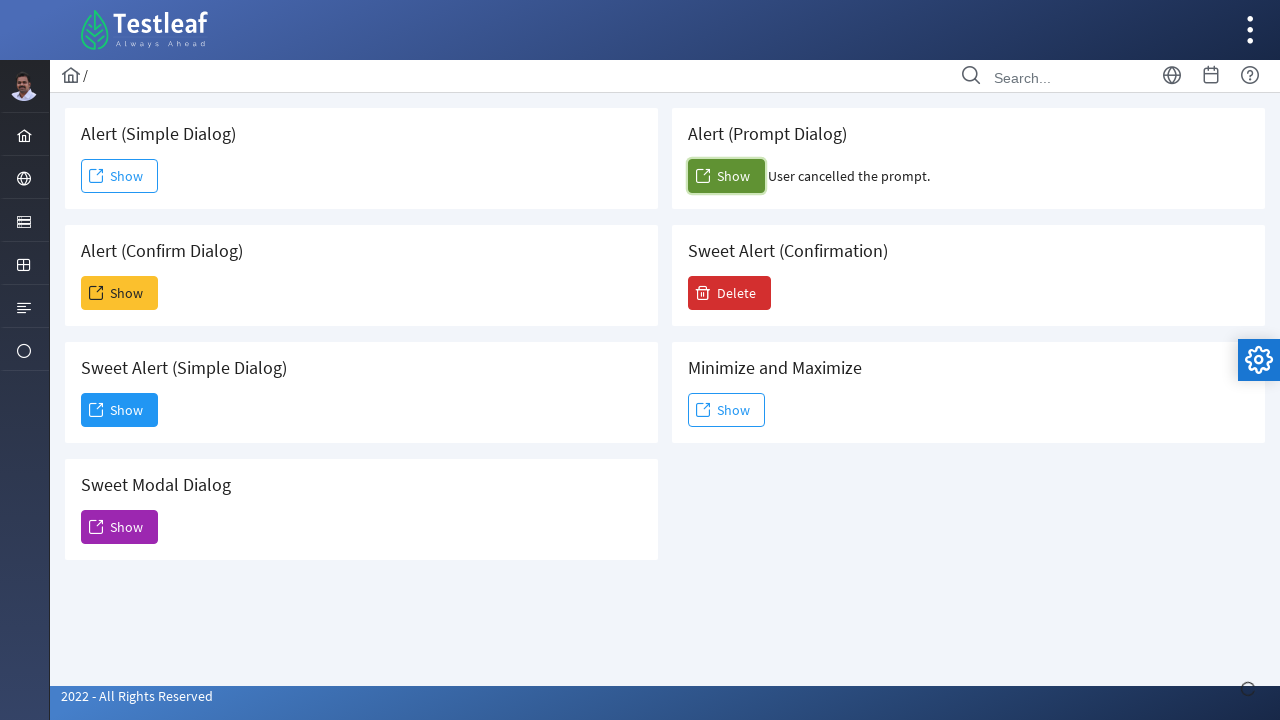

Set up dialog handler to accept prompt with text 'Manjula'
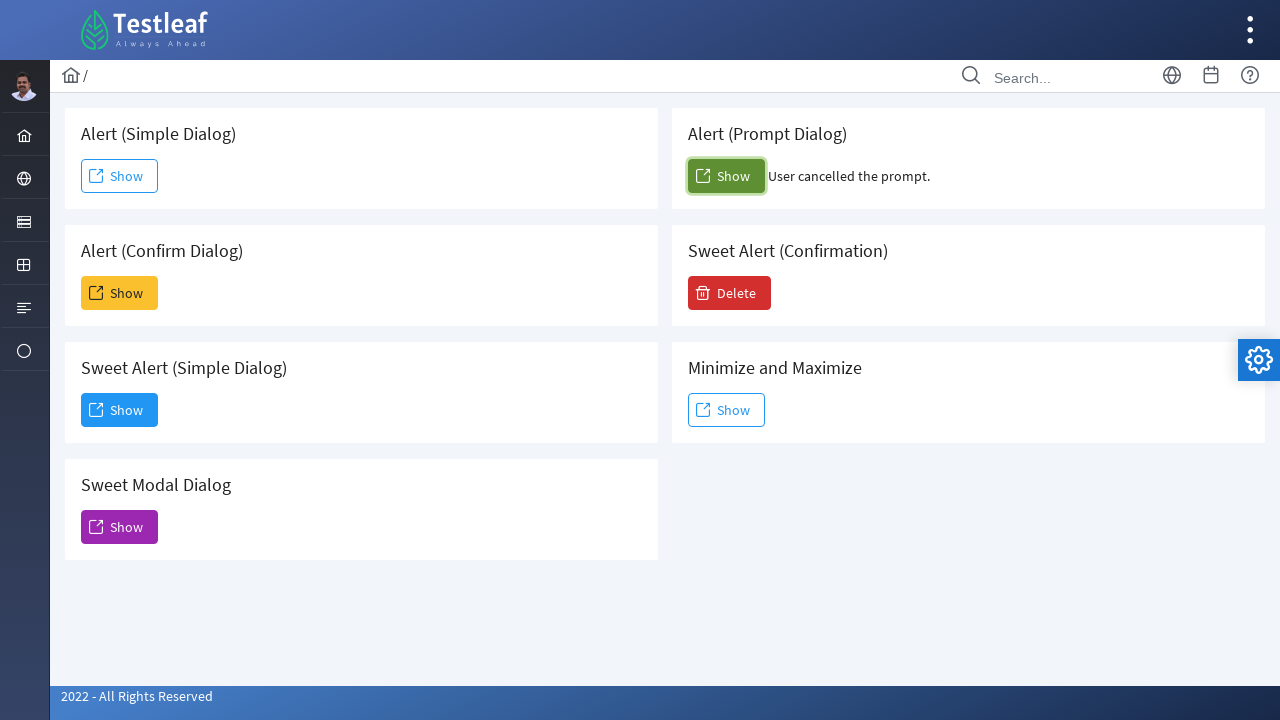

Clicked button to trigger the prompt dialog at (726, 176) on xpath=(//button[@name='j_idt88:j_idt104']//span)[2]
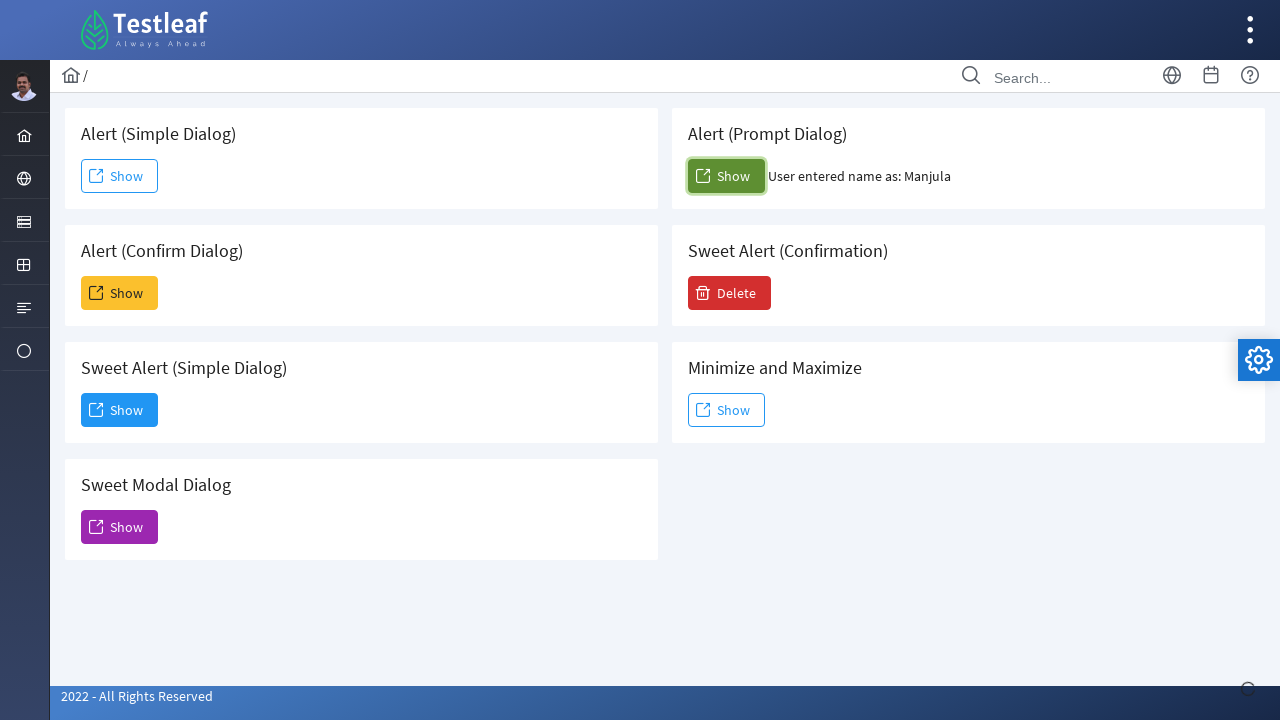

Verified that result text is displayed after accepting alert
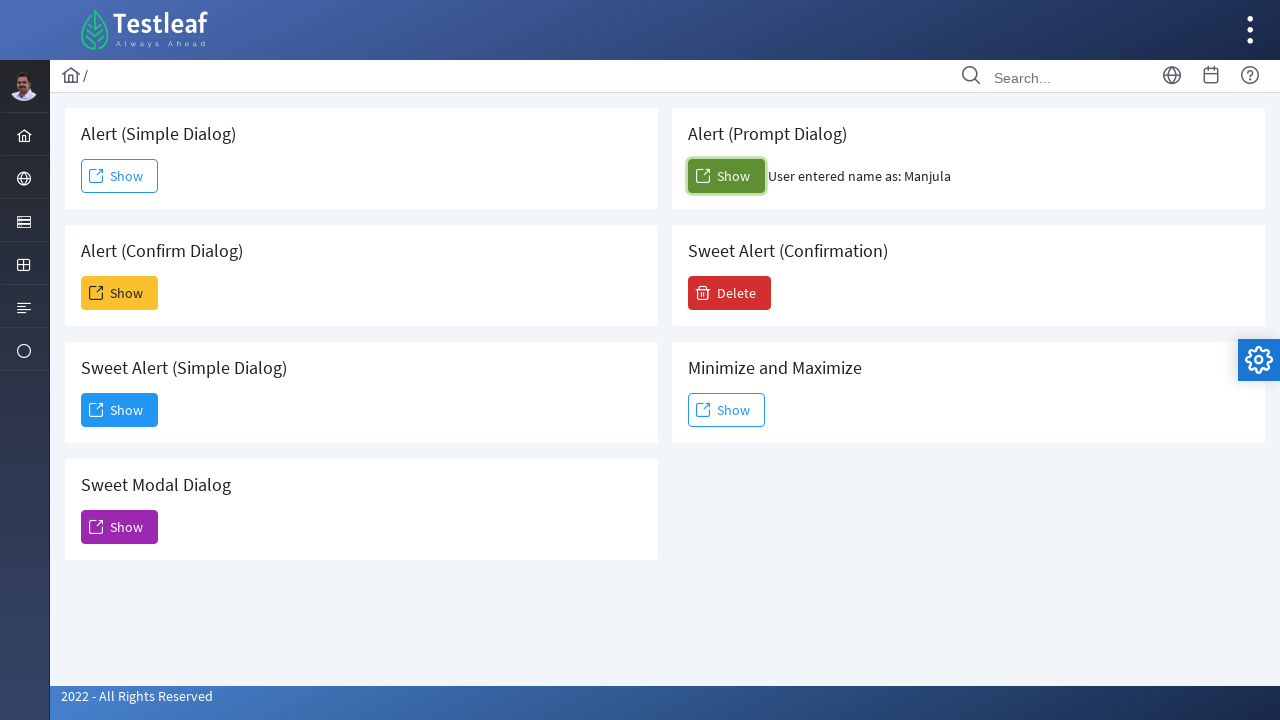

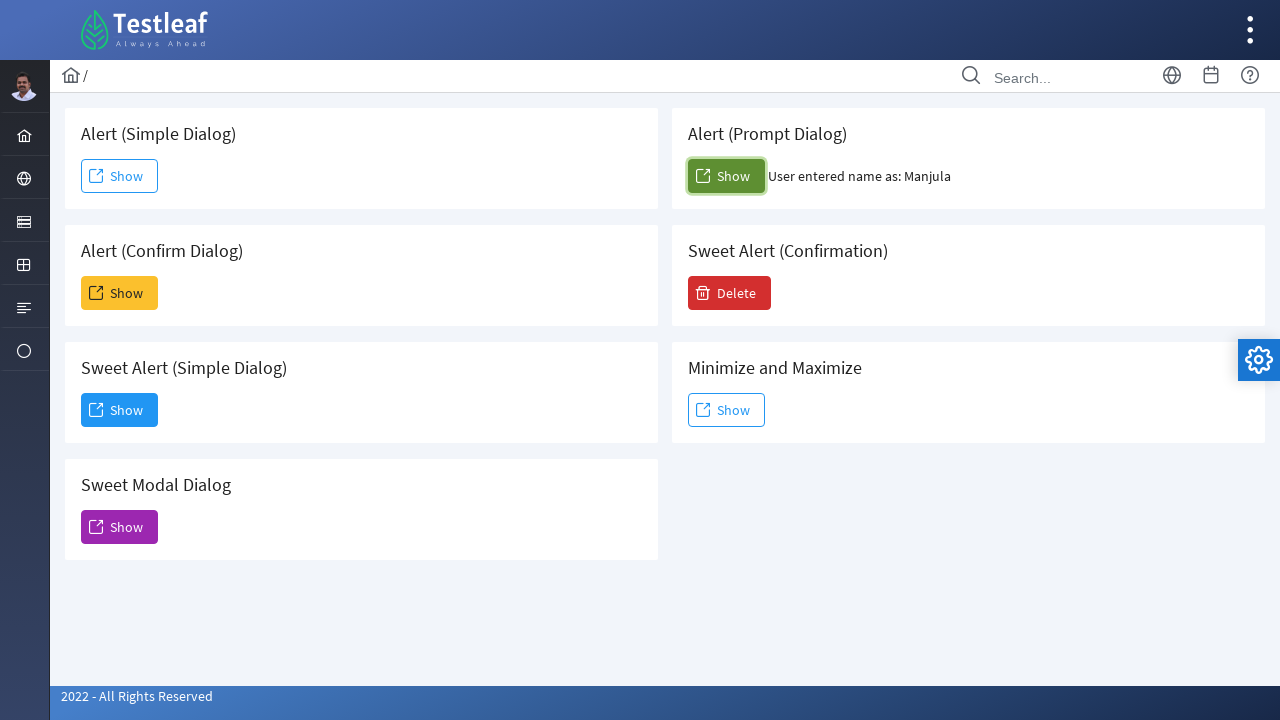